Tests table interaction by counting rows and columns, reading cell values, and sorting the table by clicking on a column header

Starting URL: https://training-support.net/webelements/tables

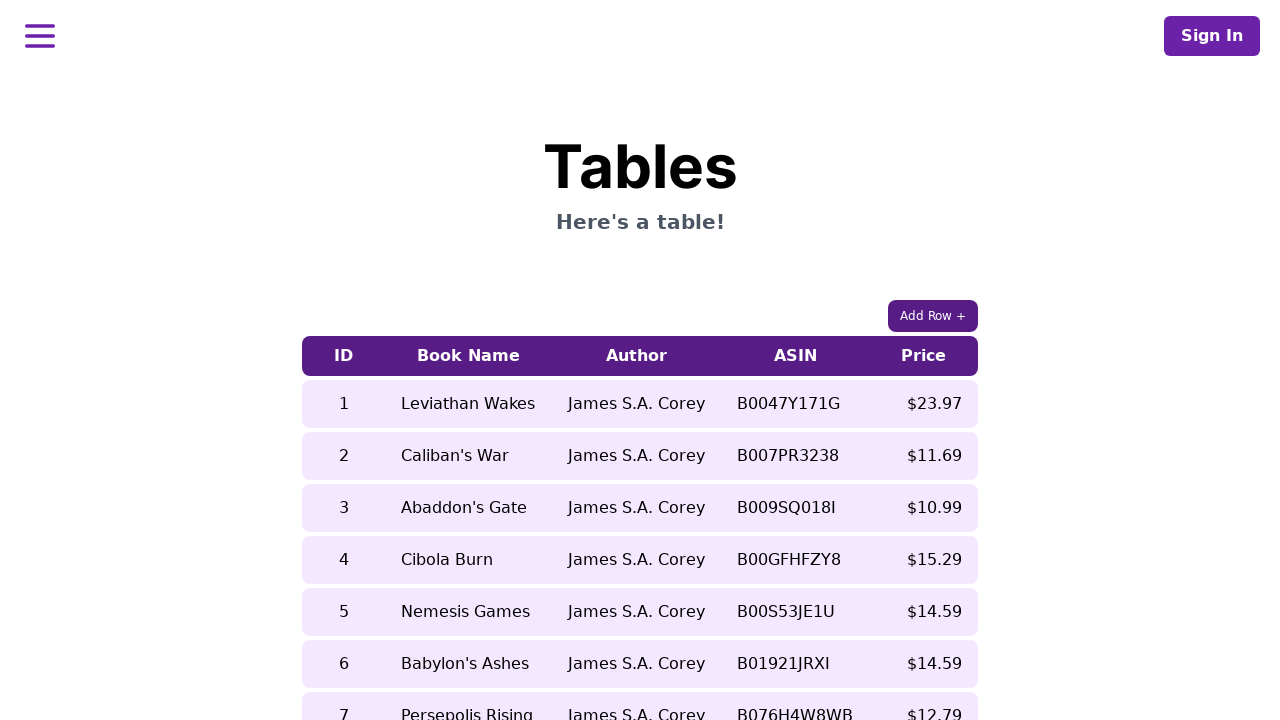

Counted table columns: 5
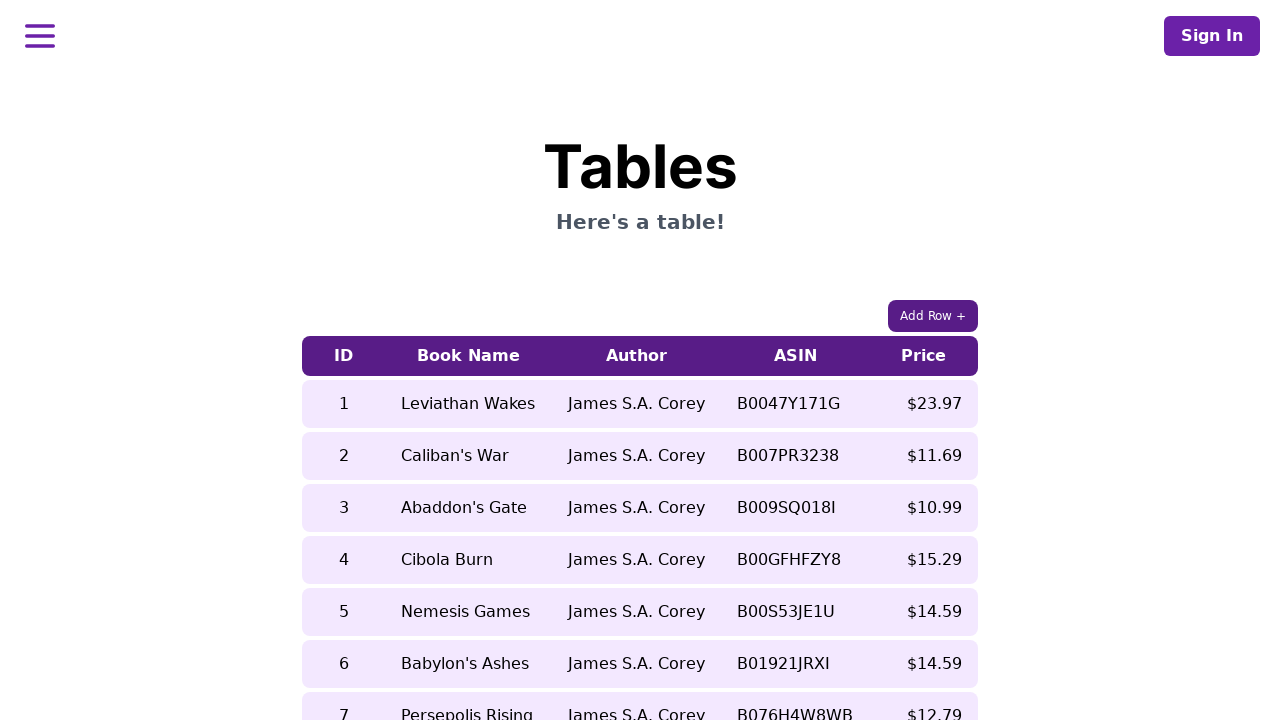

Counted table rows: 9
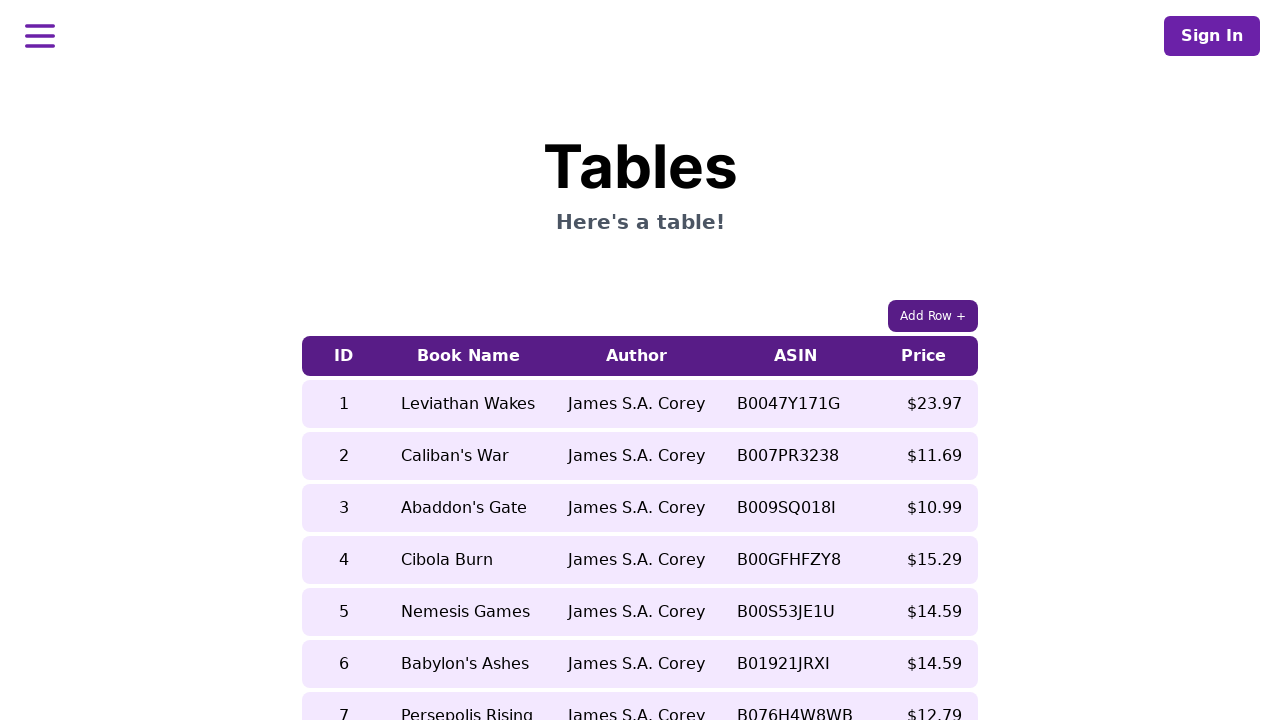

Retrieved book name from 5th row before sorting: Nemesis Games
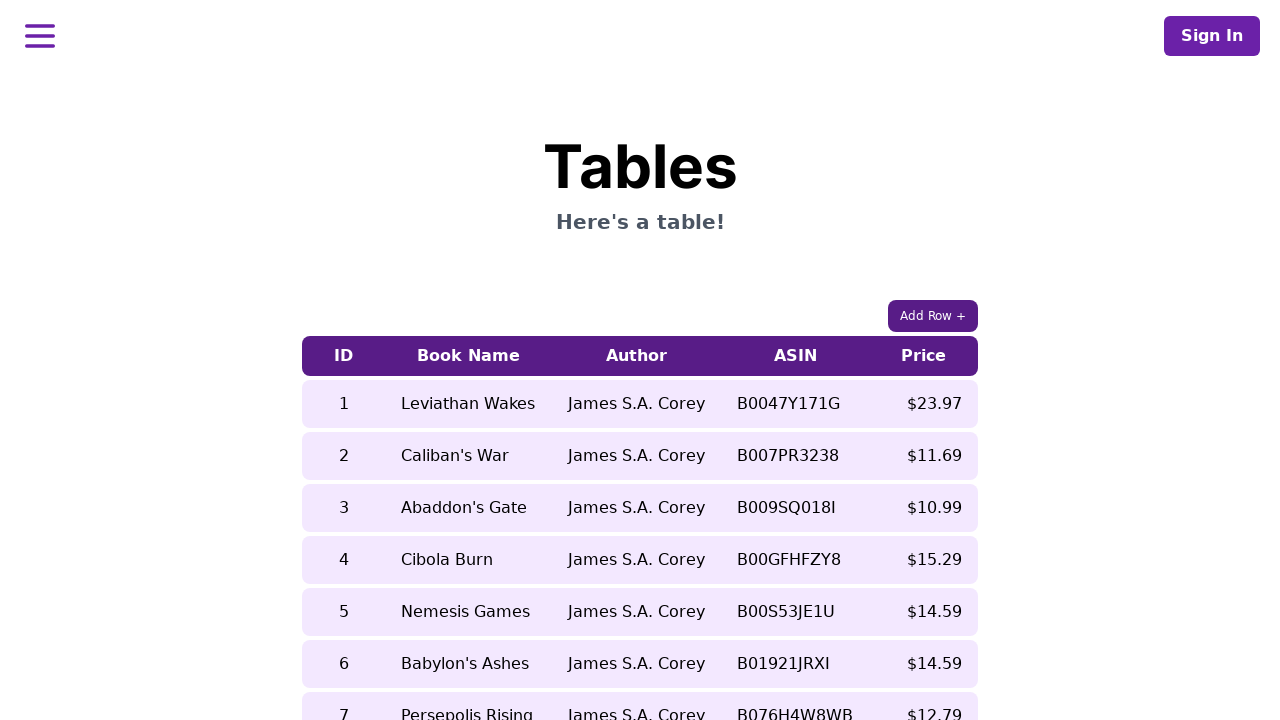

Clicked price column header to sort table at (924, 356) on xpath=//table[contains(@class,'table-auto')]/thead/tr/th[5]
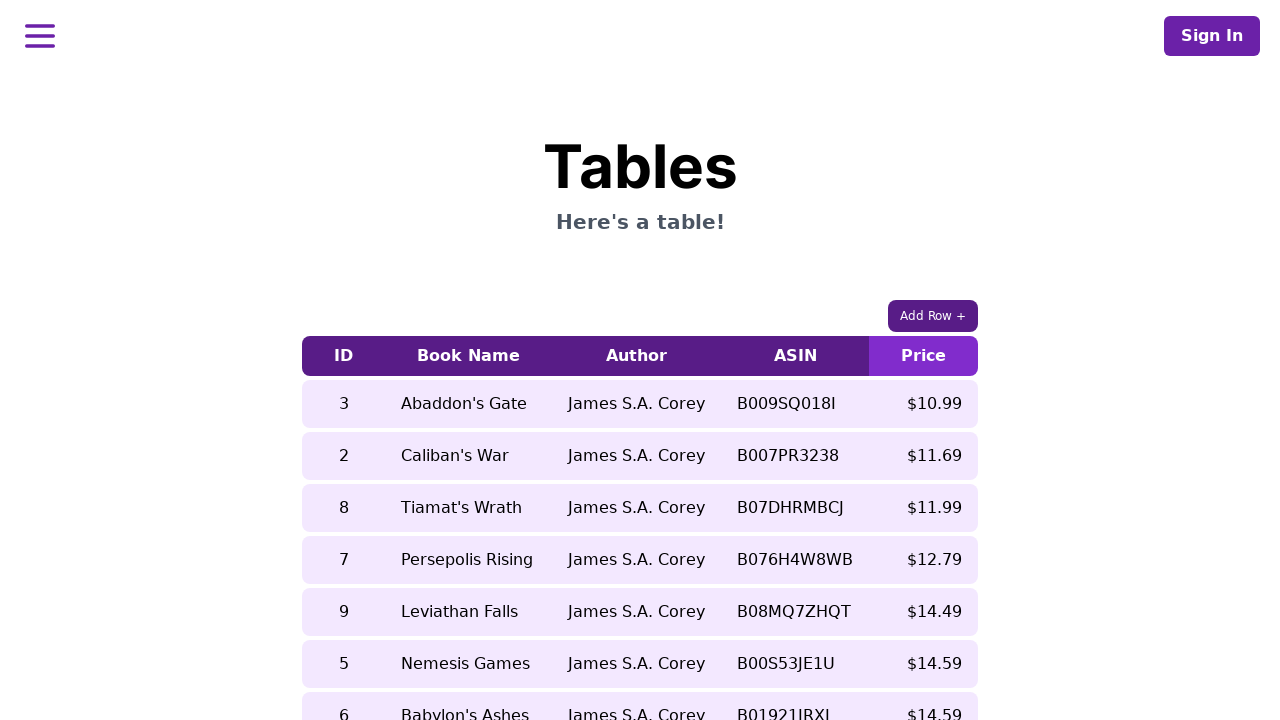

Retrieved book name from 5th row after sorting: Leviathan Falls
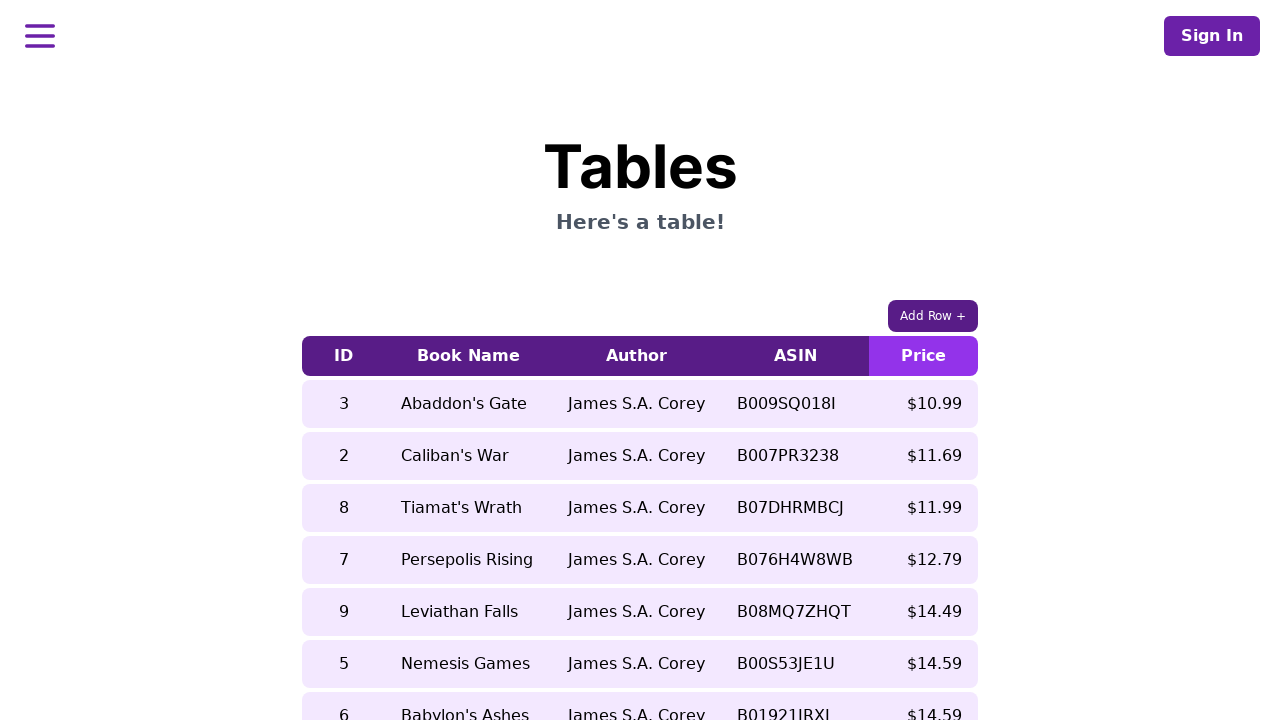

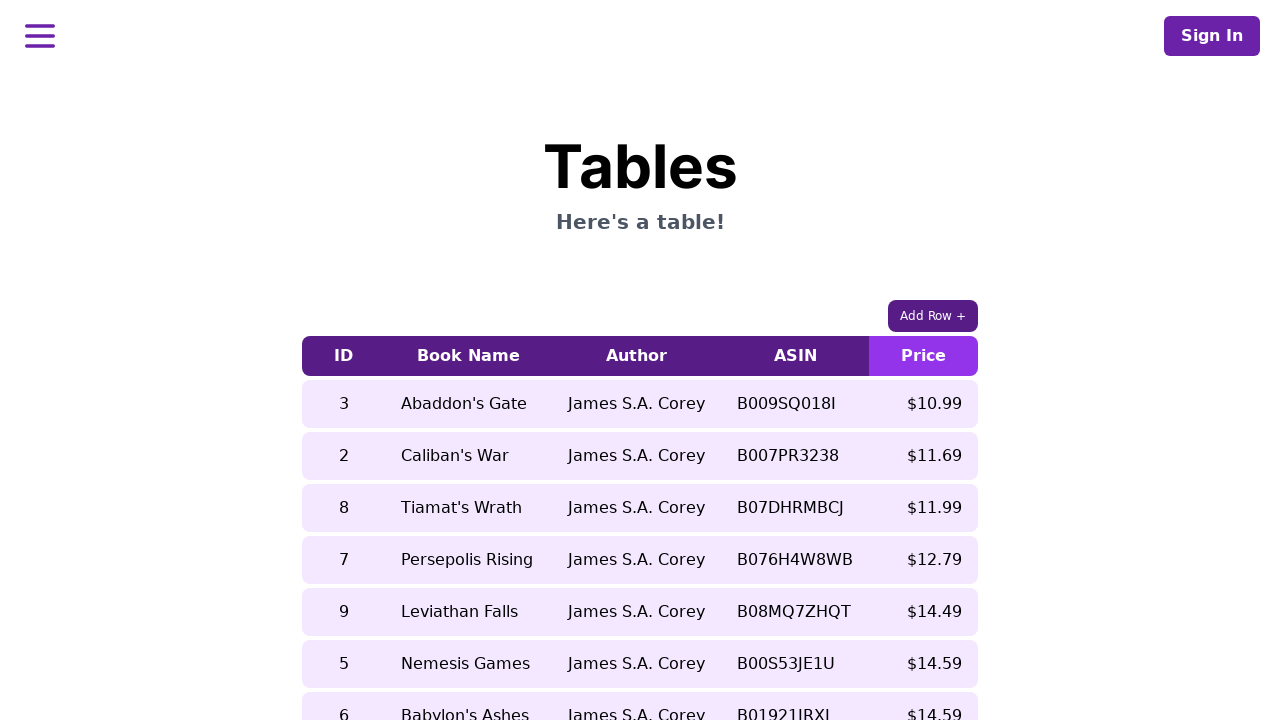